Tests dynamic controls on a page by removing and adding a checkbox element, and enabling/disabling an input field

Starting URL: http://the-internet.herokuapp.com/dynamic_controls

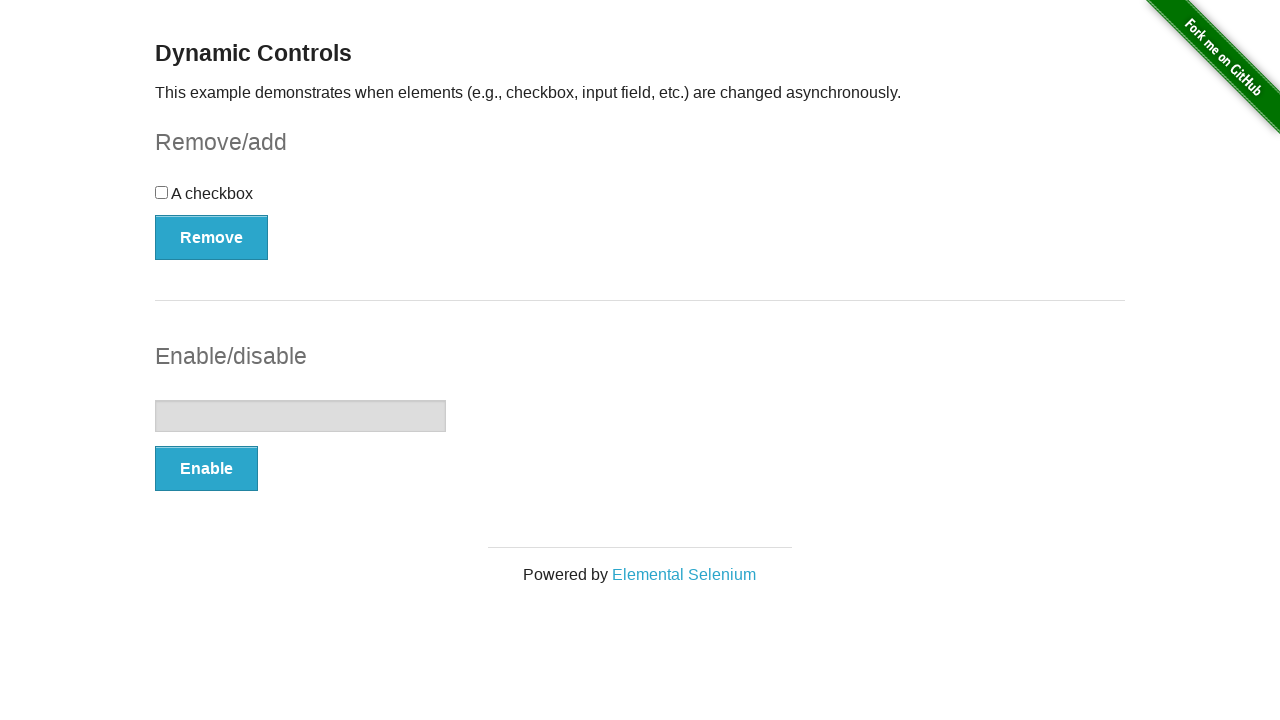

Verified checkbox element is present on the page
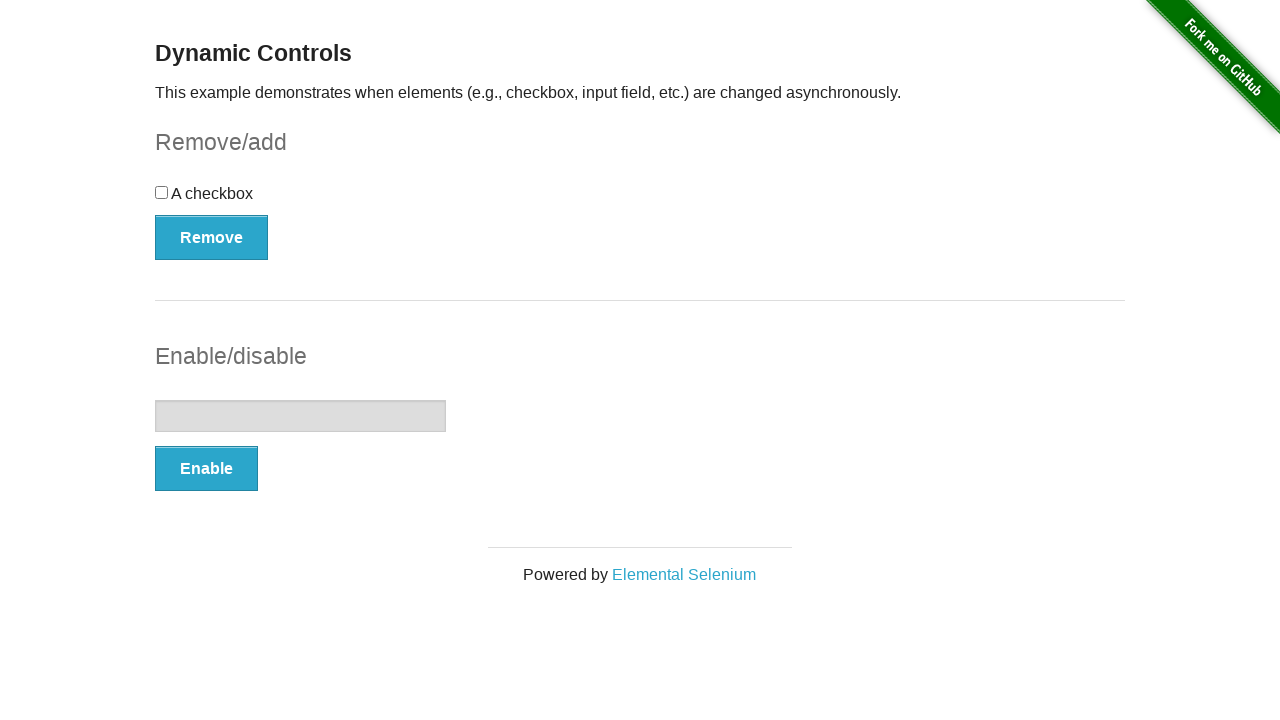

Clicked remove button to remove checkbox element at (212, 237) on xpath=//*[@id="checkbox-example"]/button
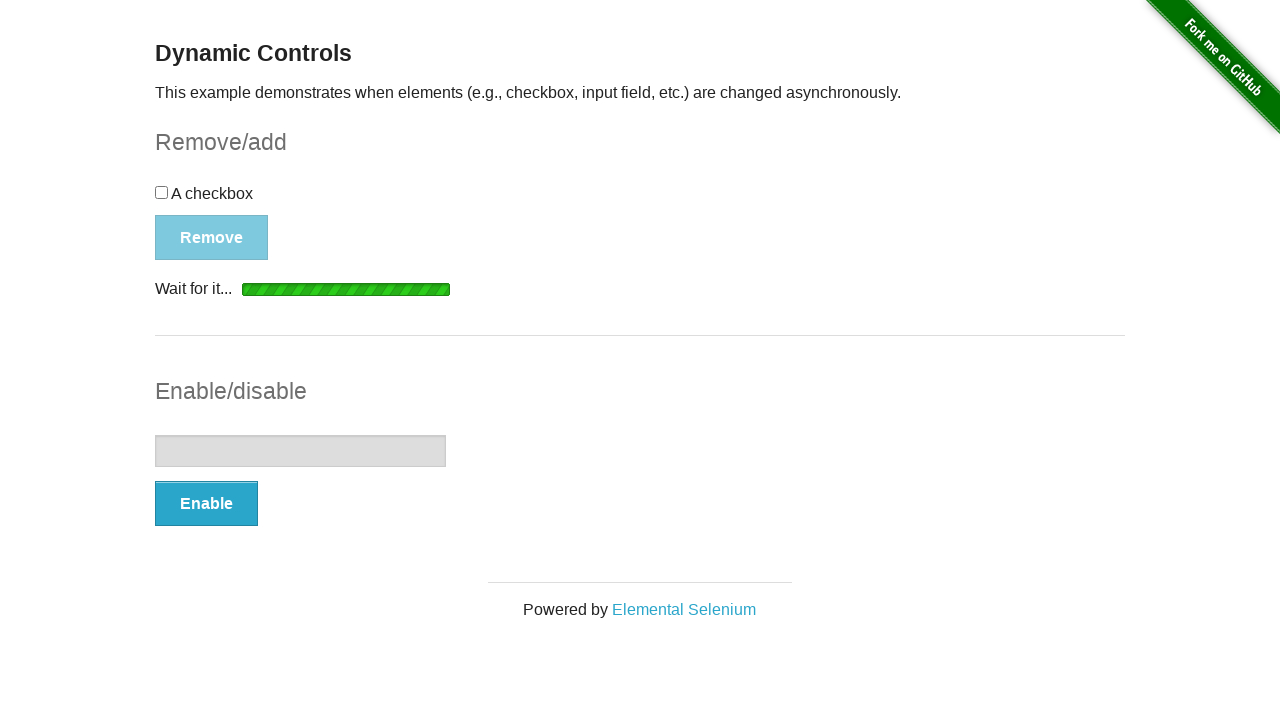

Add button appeared after checkbox removal
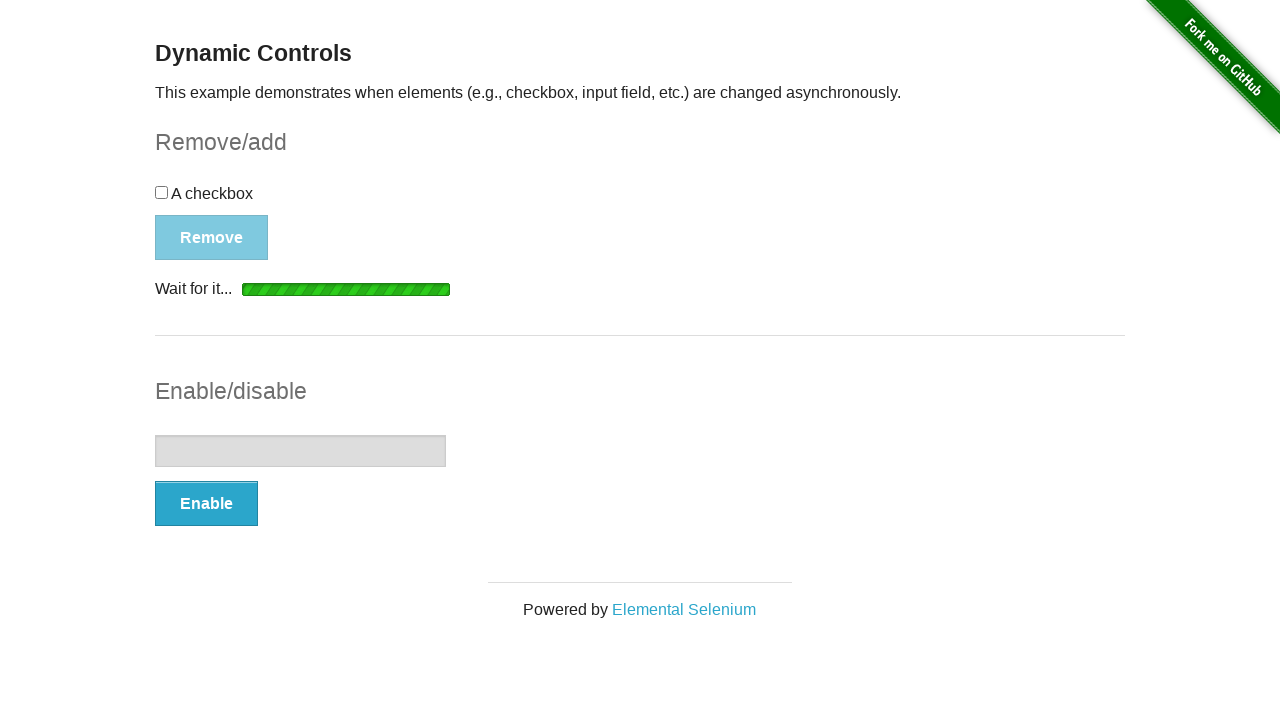

Clicked add button to restore checkbox element at (196, 208) on xpath=//*[@id="checkbox-example"]/button
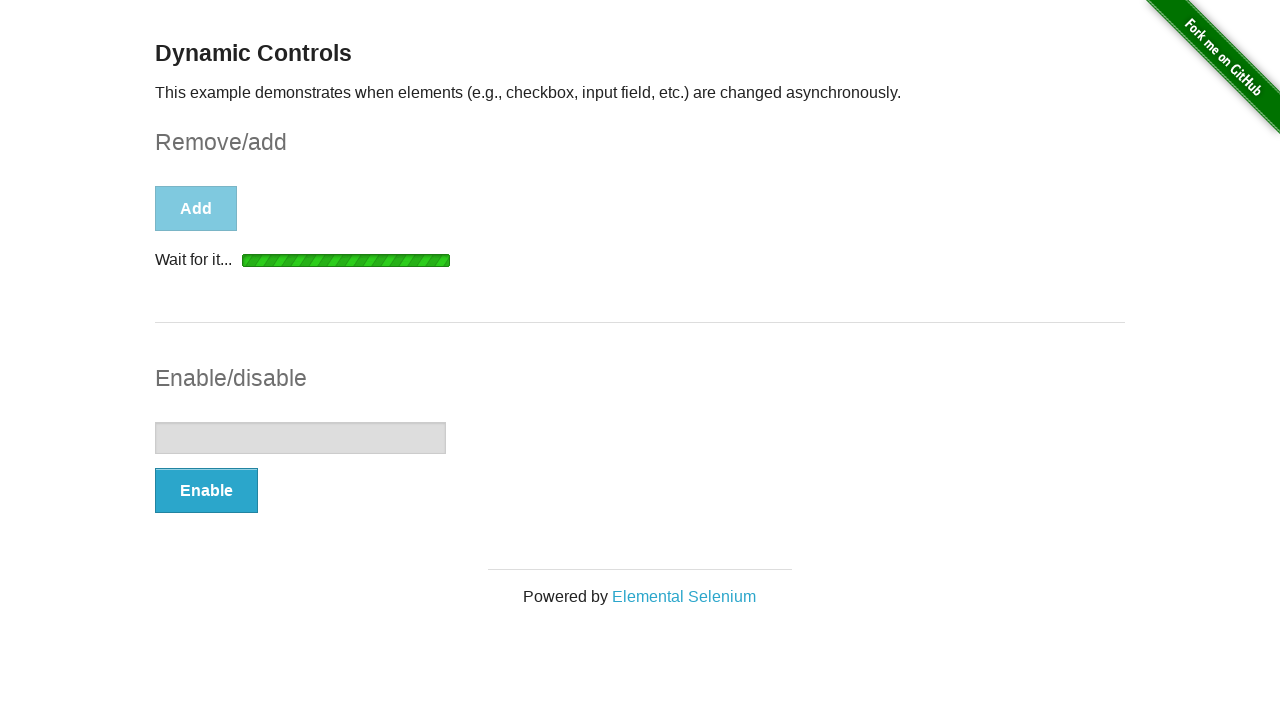

Checkbox element reappeared on the page
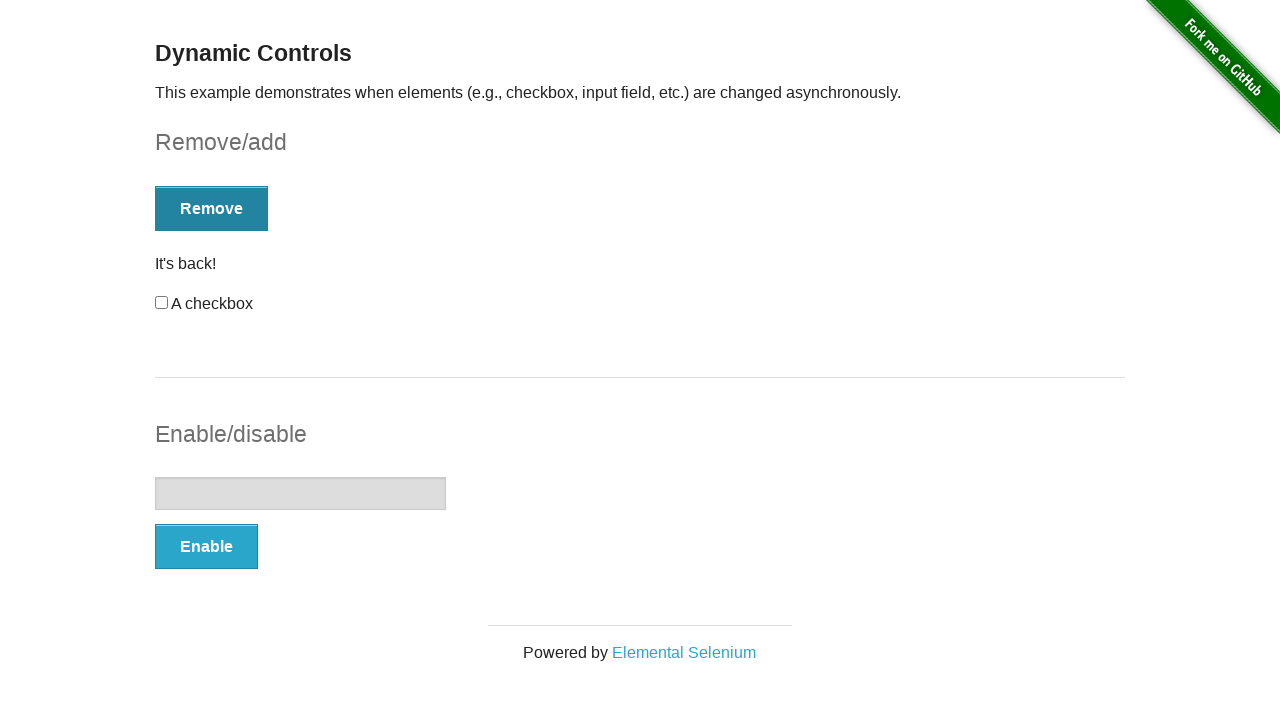

Input field element is present on the page
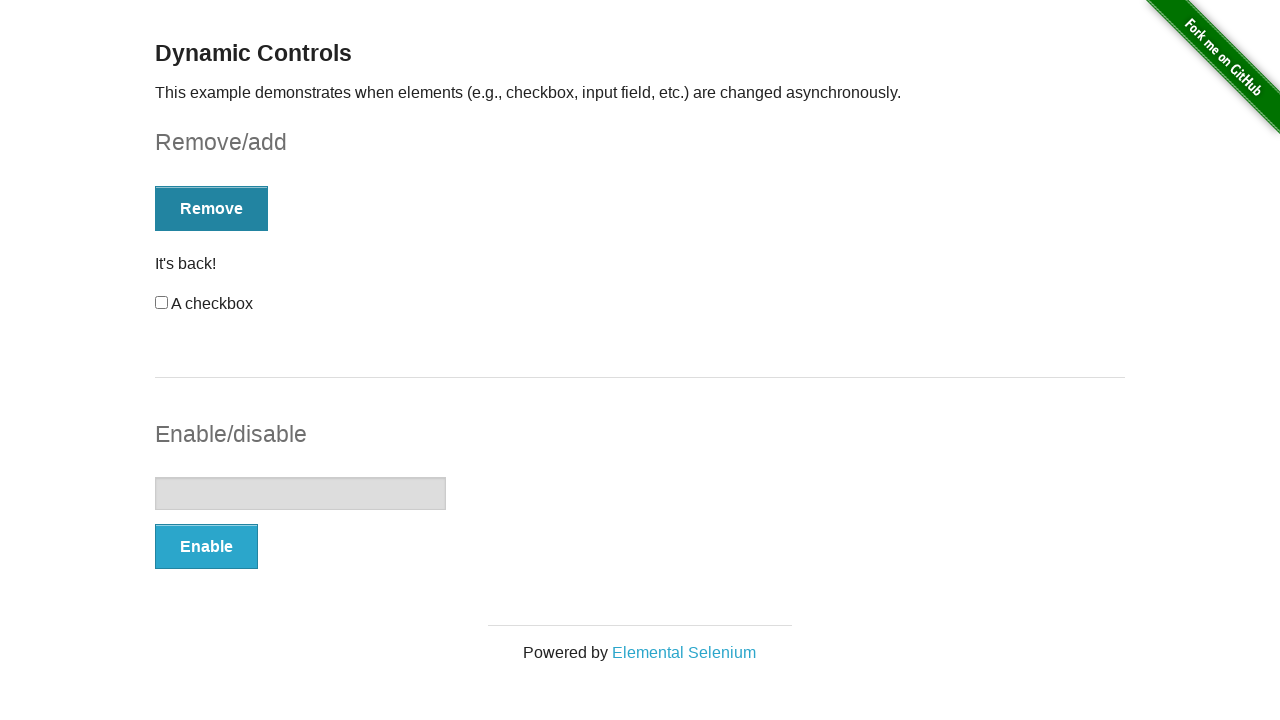

Clicked enable button to enable the input field at (206, 546) on xpath=//*[@id="input-example"]/button
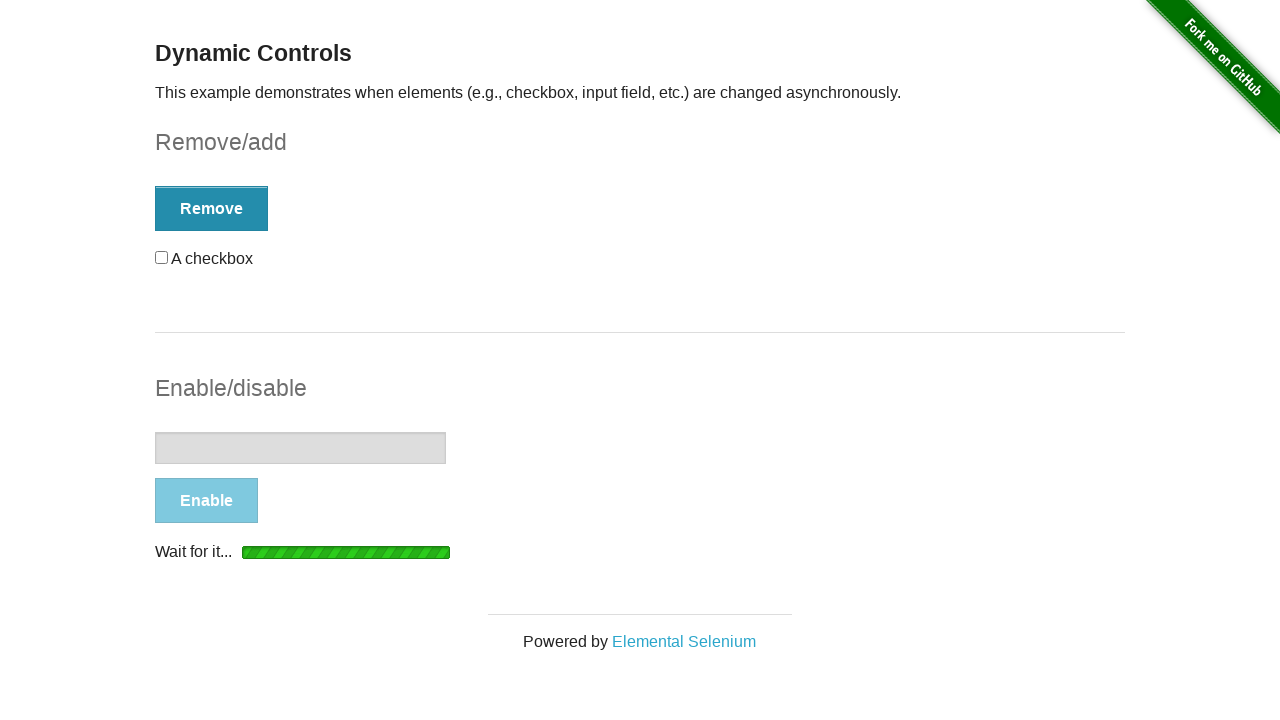

Input field is now enabled and disable button is visible
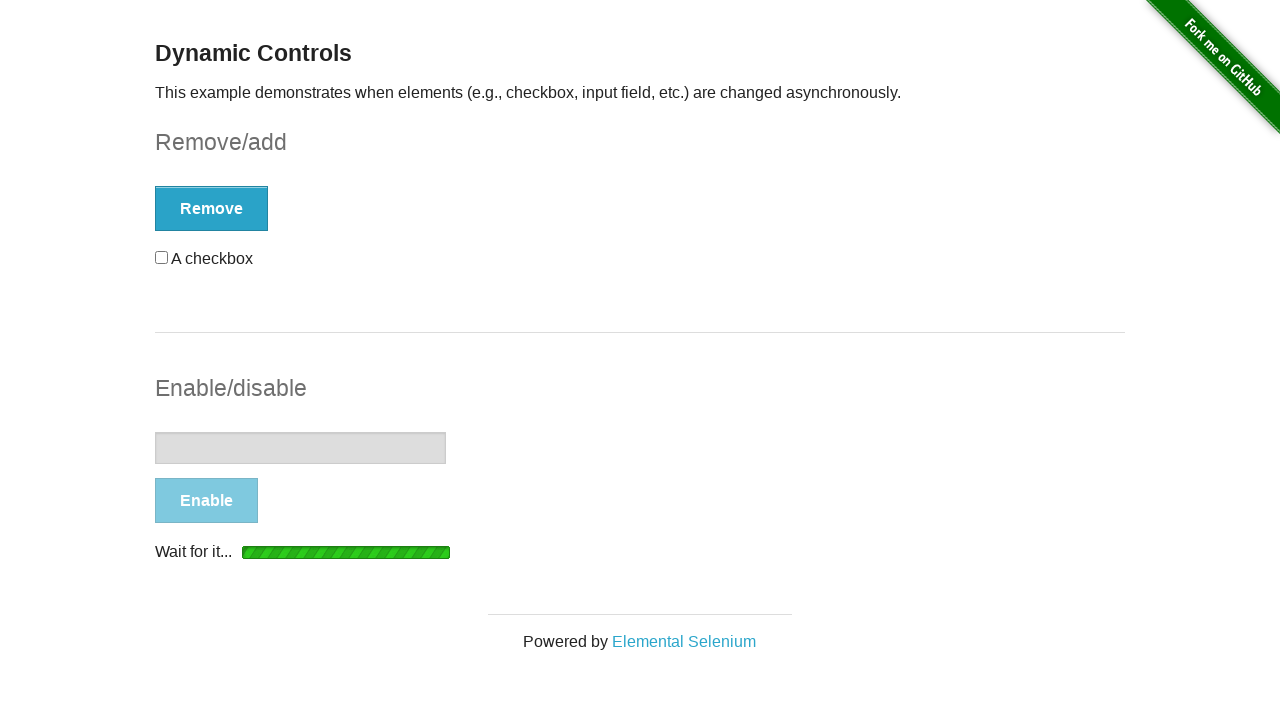

Clicked disable button to disable the input field at (208, 501) on xpath=//*[@id="input-example"]/button
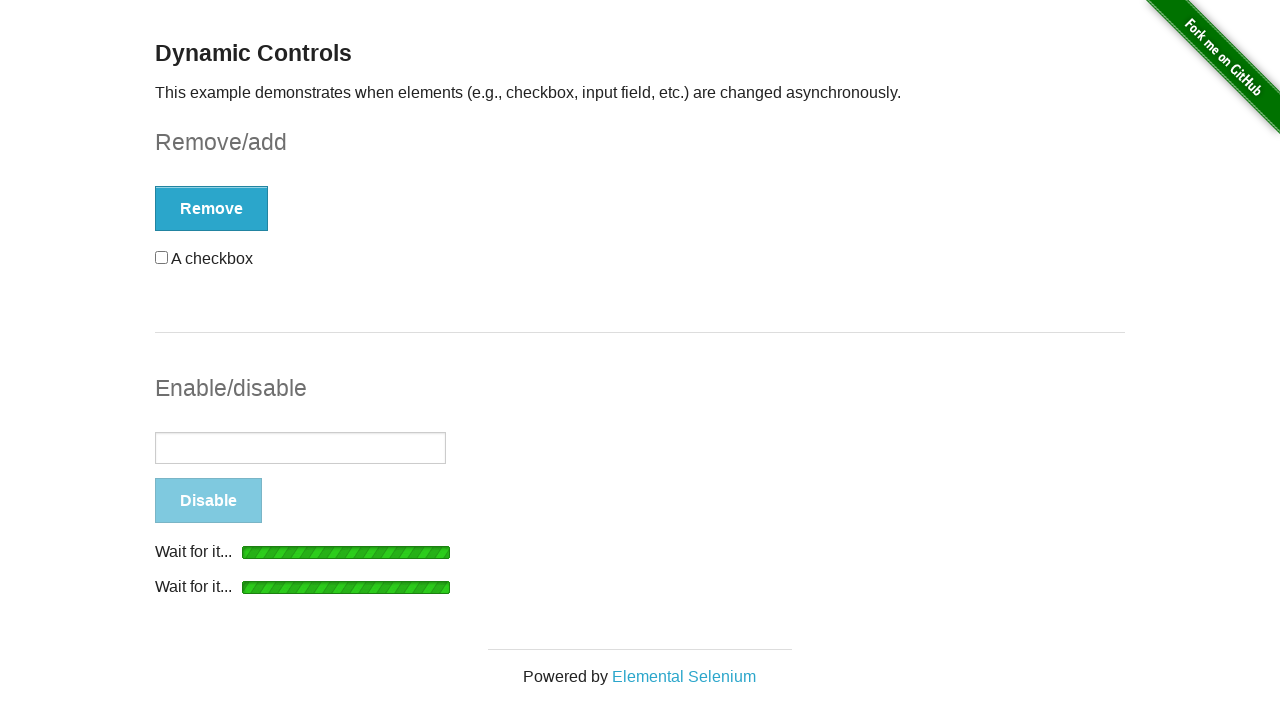

Waited 2 seconds for disable action to complete
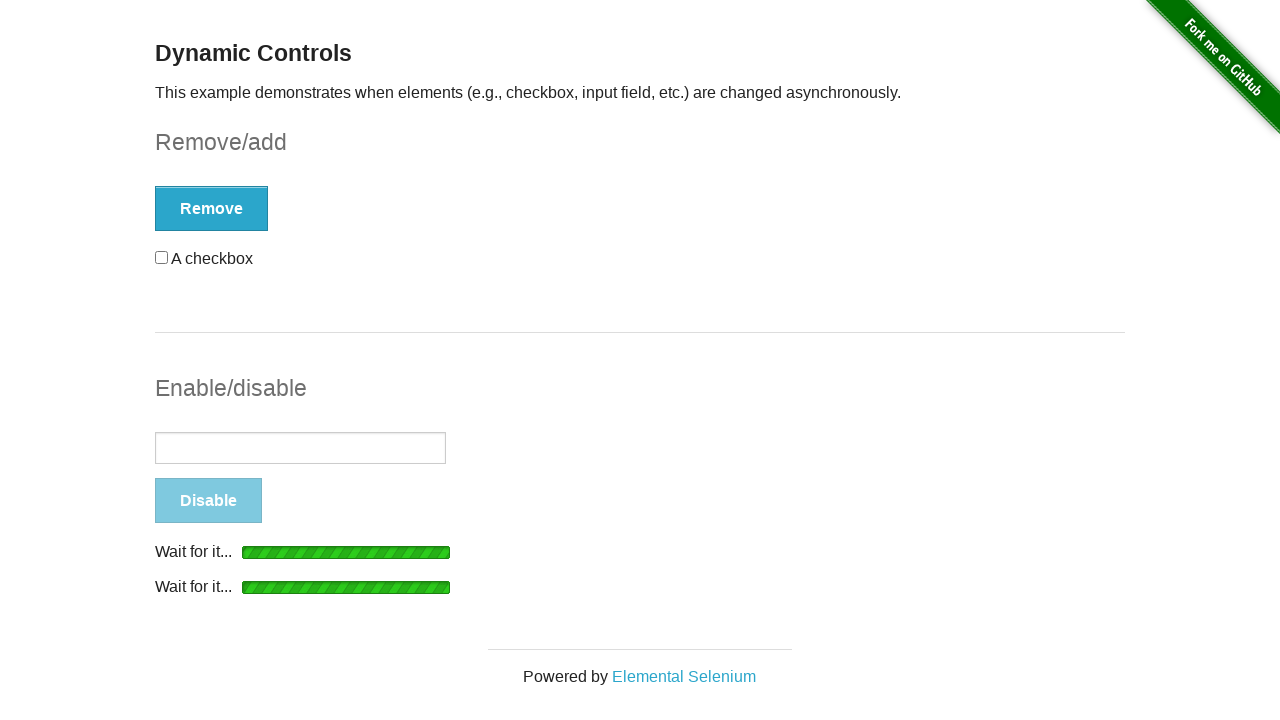

Filled input field with text 'test' on //*[@id="input-example"]/input
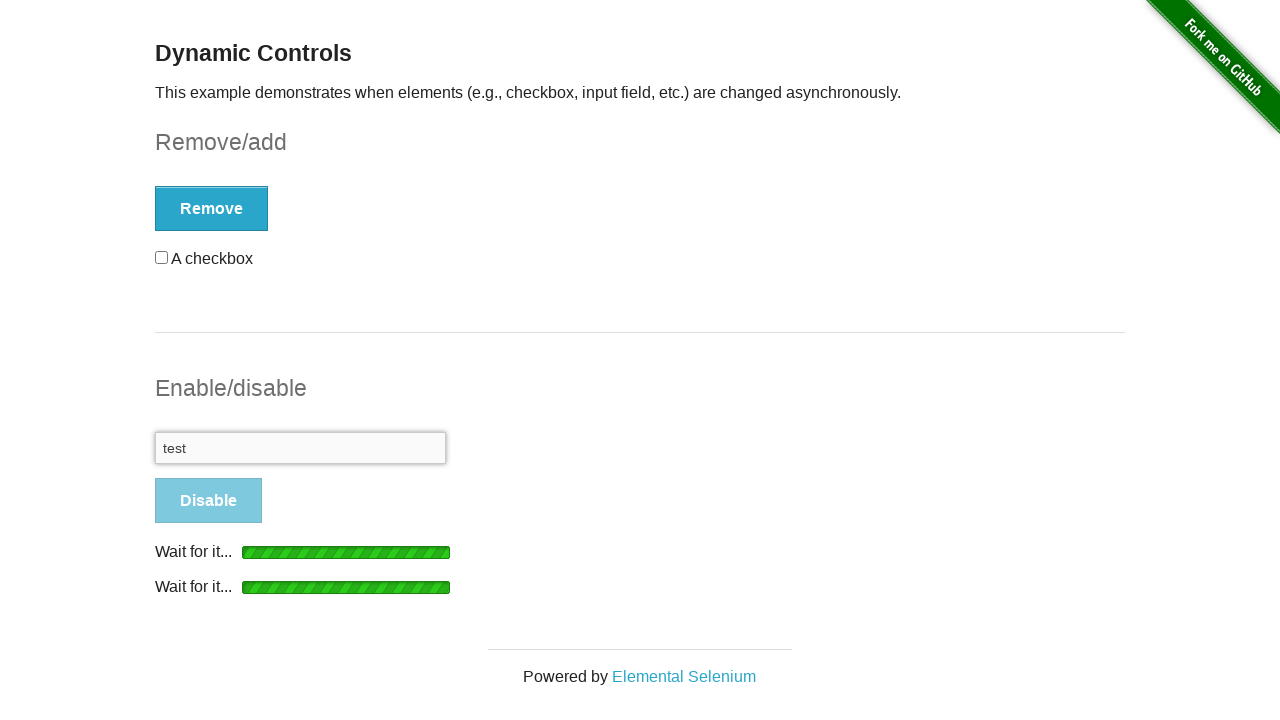

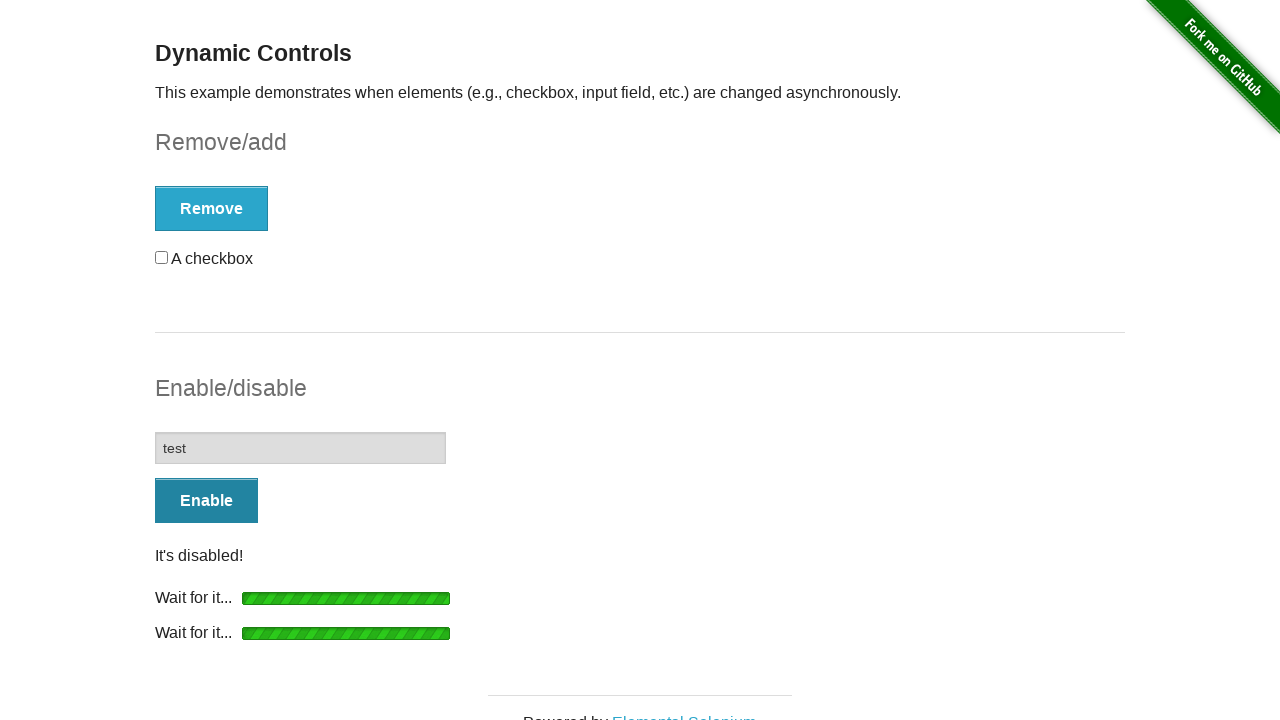